Tests handling a basic JavaScript alert by clicking a button that triggers an alert and accepting it

Starting URL: https://the-internet.herokuapp.com/javascript_alerts

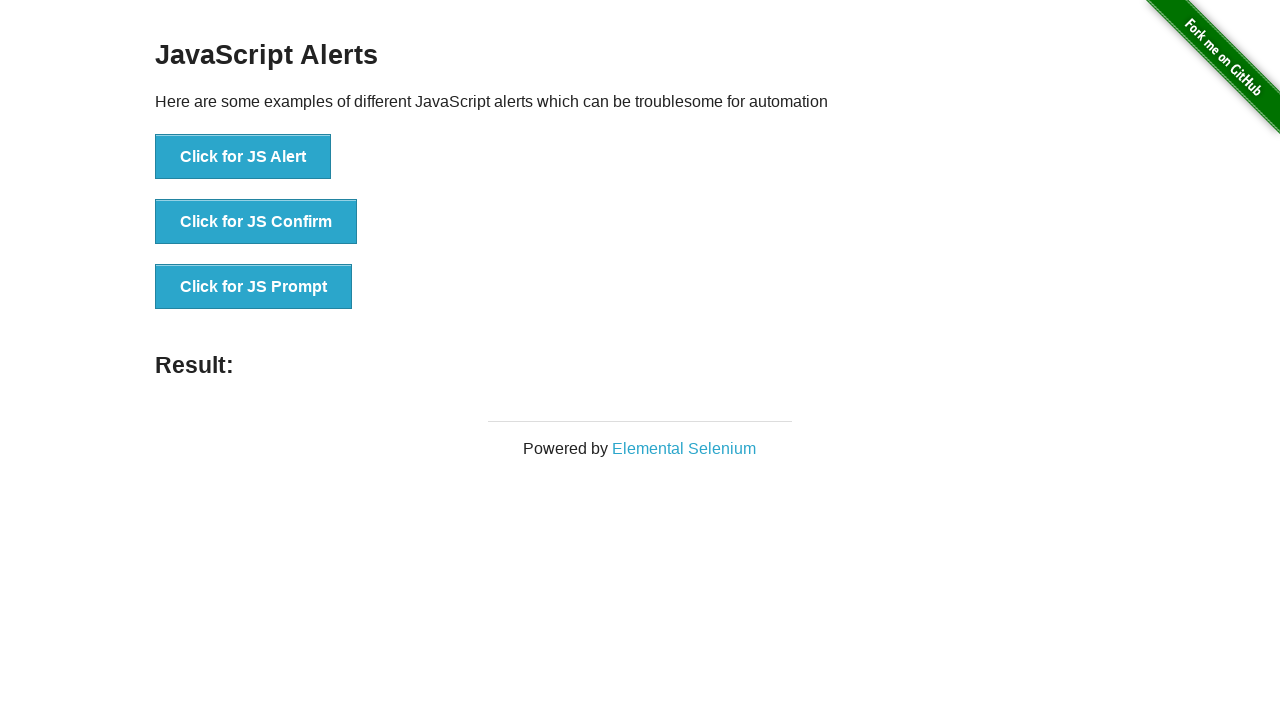

Navigated to JavaScript alerts demo page
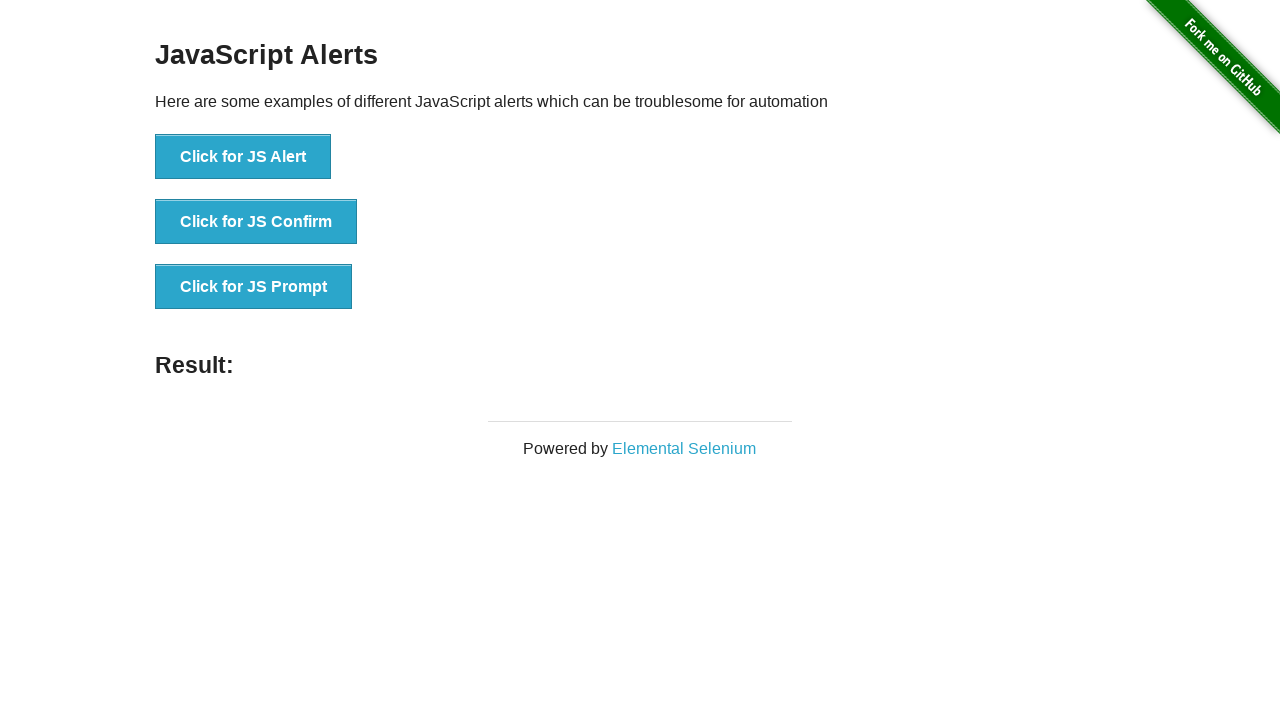

Set up dialog handler to accept alerts
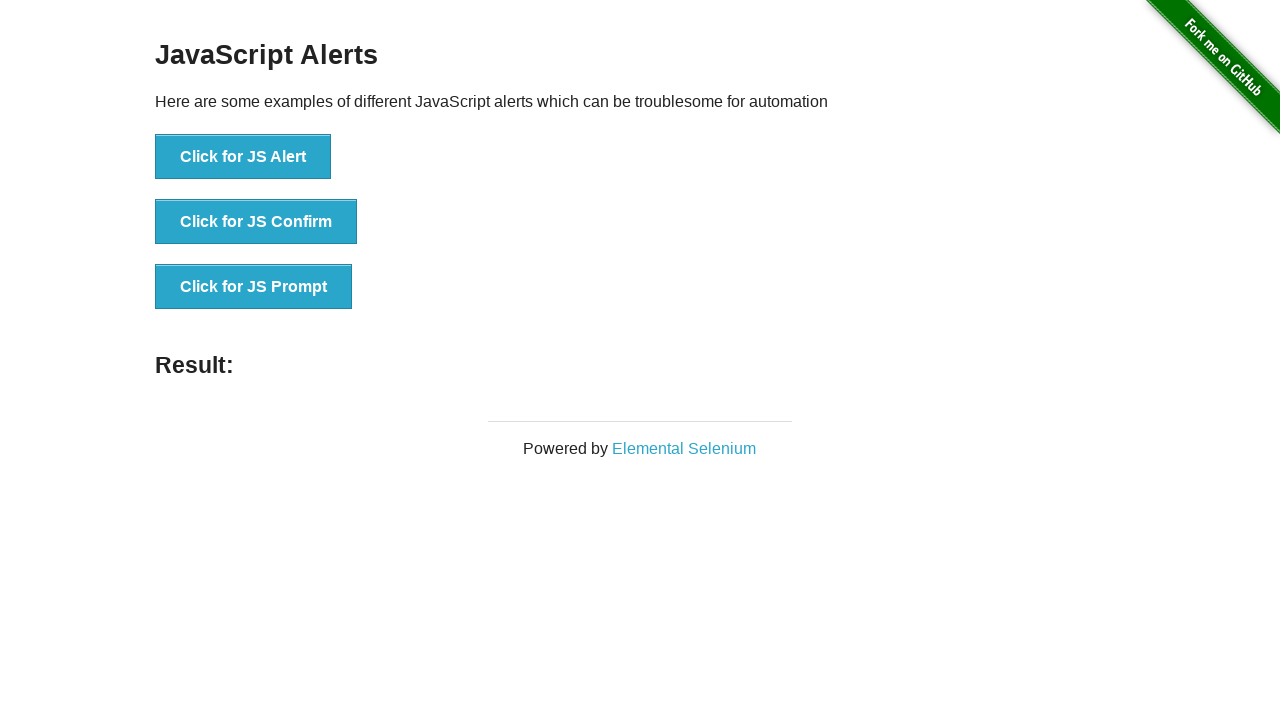

Clicked button to trigger JavaScript alert at (243, 157) on xpath=//button[normalize-space()='Click for JS Alert']
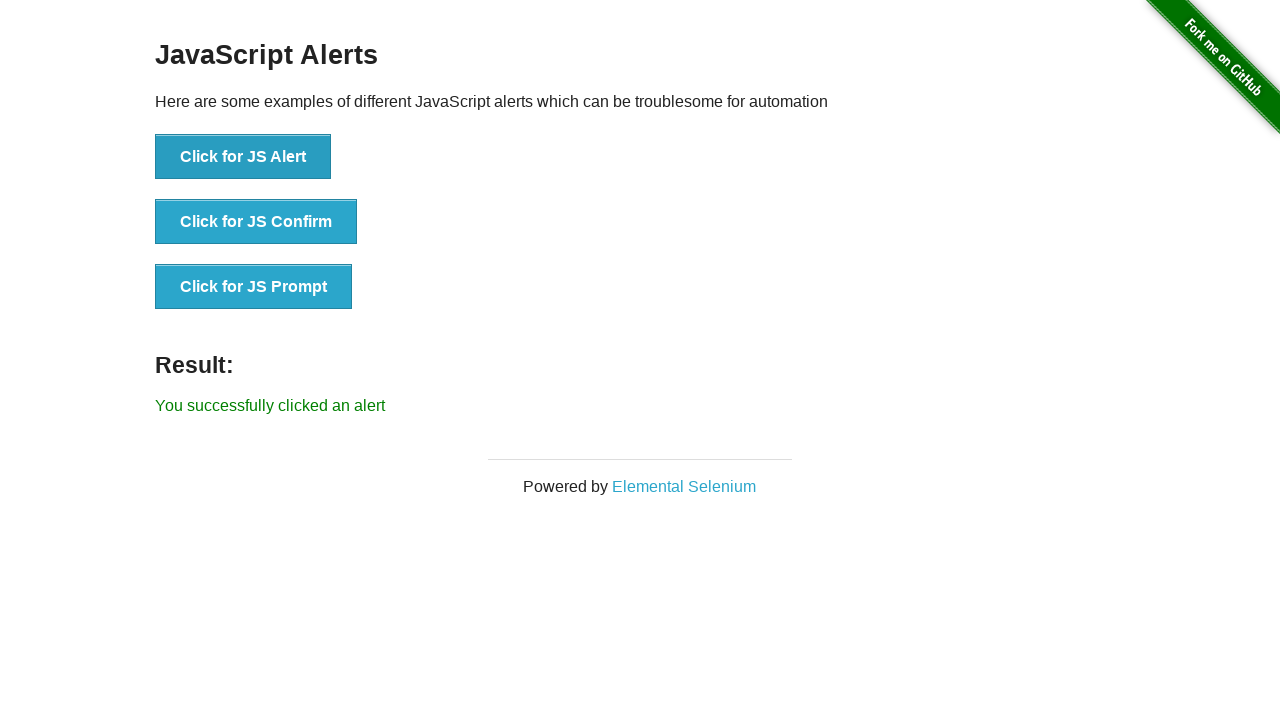

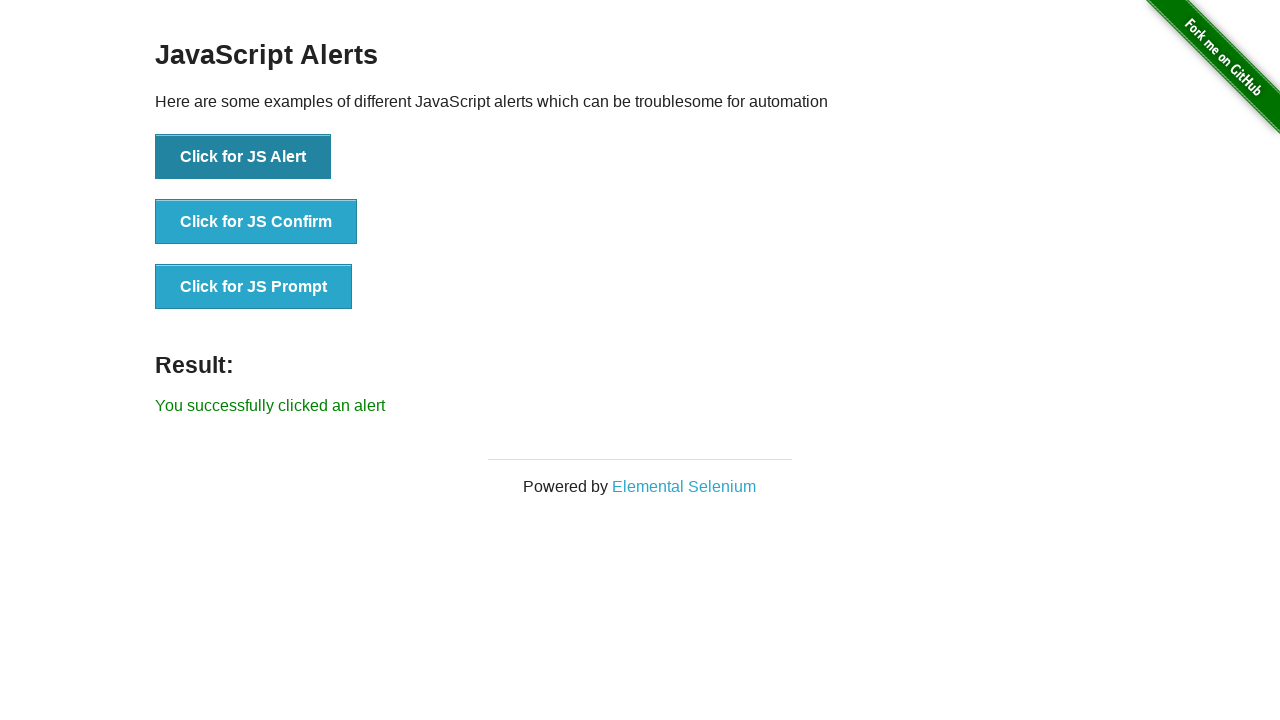